Tests dynamic data loading functionality by navigating through menu items, clicking a button to load dynamic content, and verifying that an image with a dynamic URL is generated

Starting URL: http://demo.automationtesting.in/WebTable.html

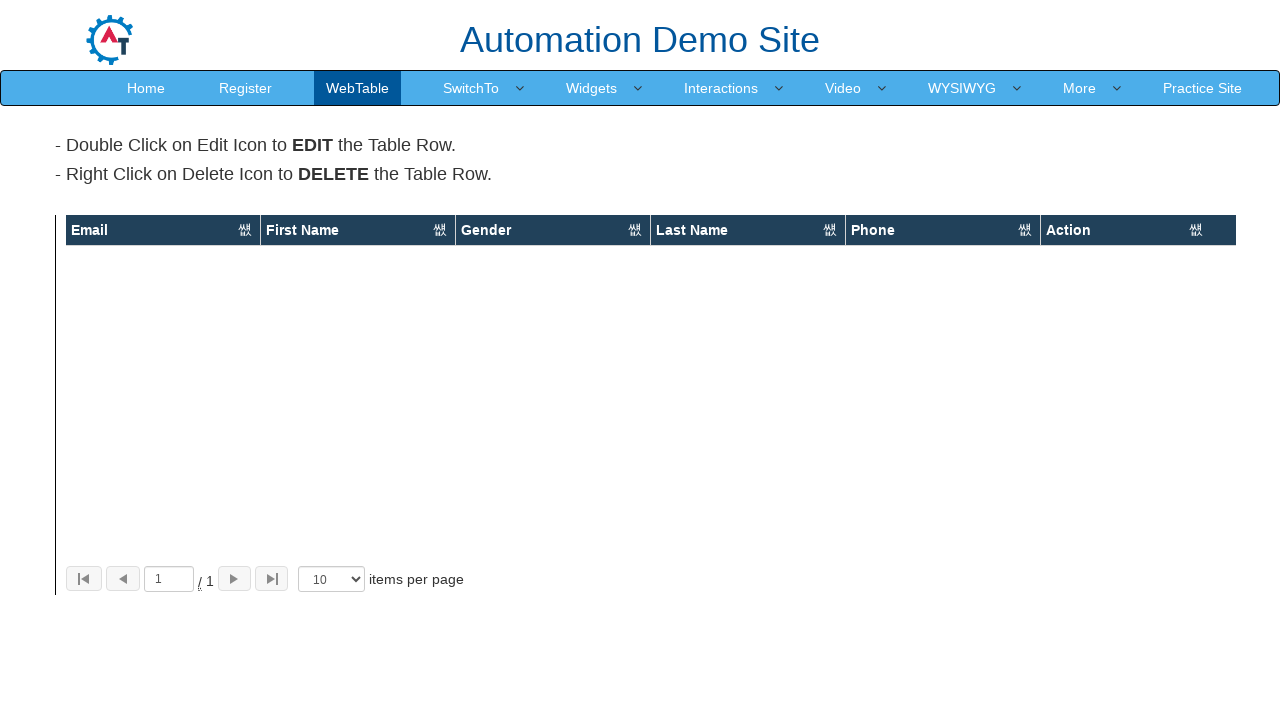

Clicked on 'More' menu item at (1080, 88) on a:has-text('More')
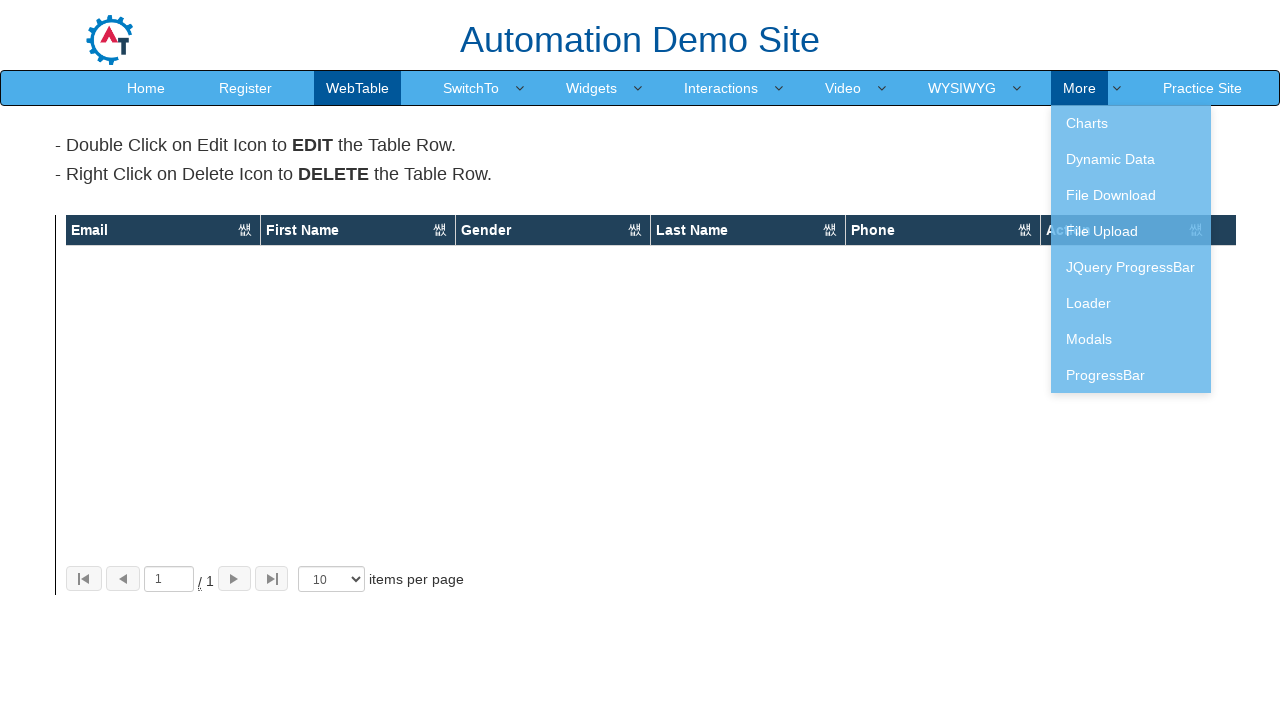

Clicked on 'Data' submenu item at (1131, 159) on a:has-text('Data')
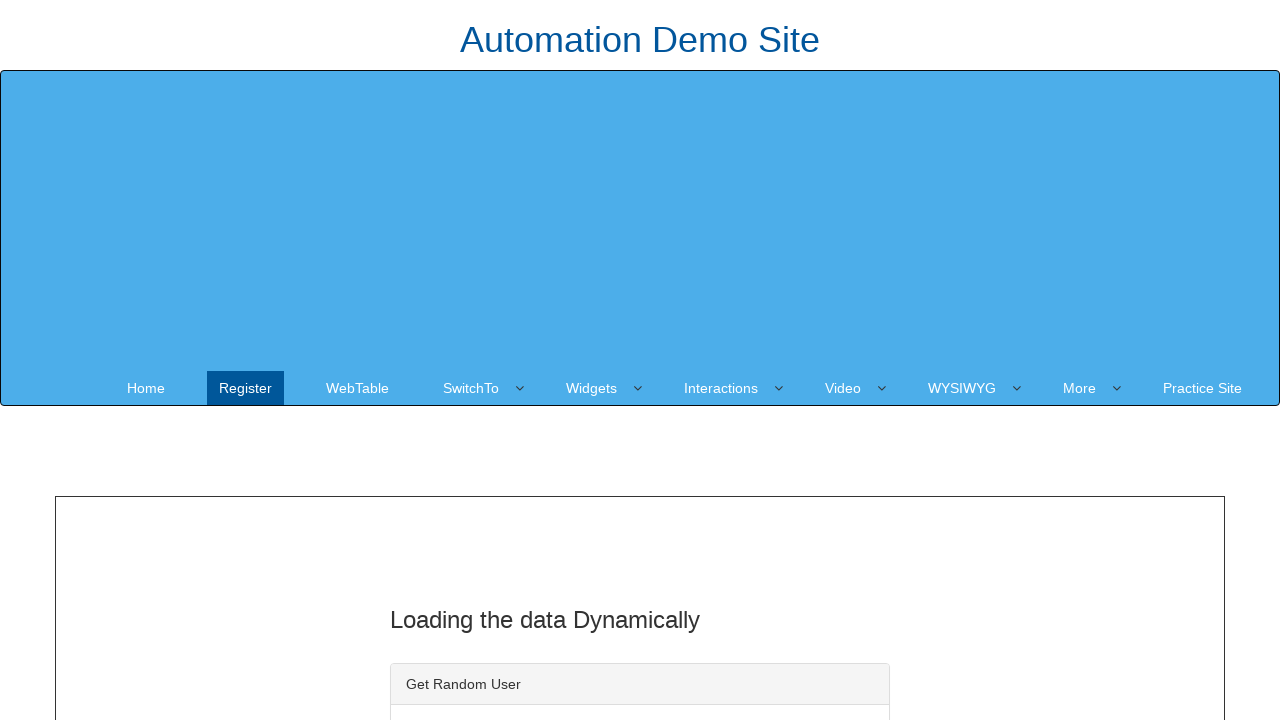

Retrieved heading text: 'Loading the data Dynamically'
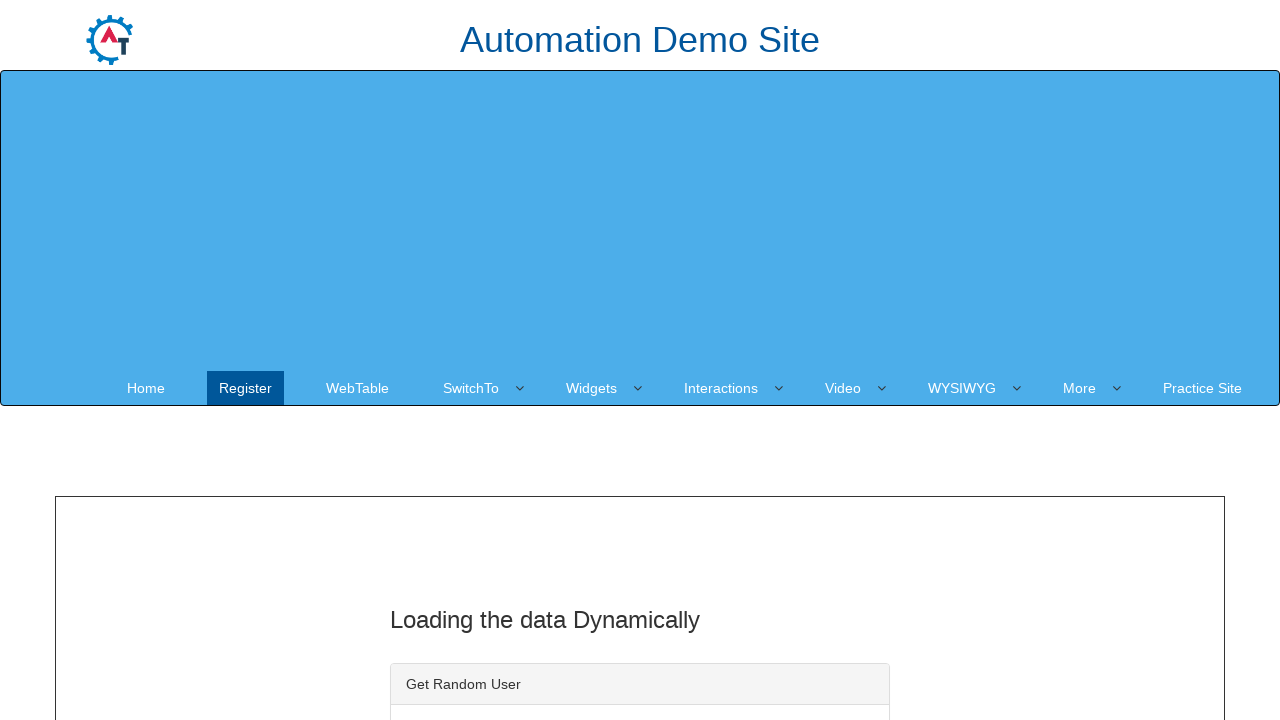

Verified heading text matches 'Loading the data Dynamically'
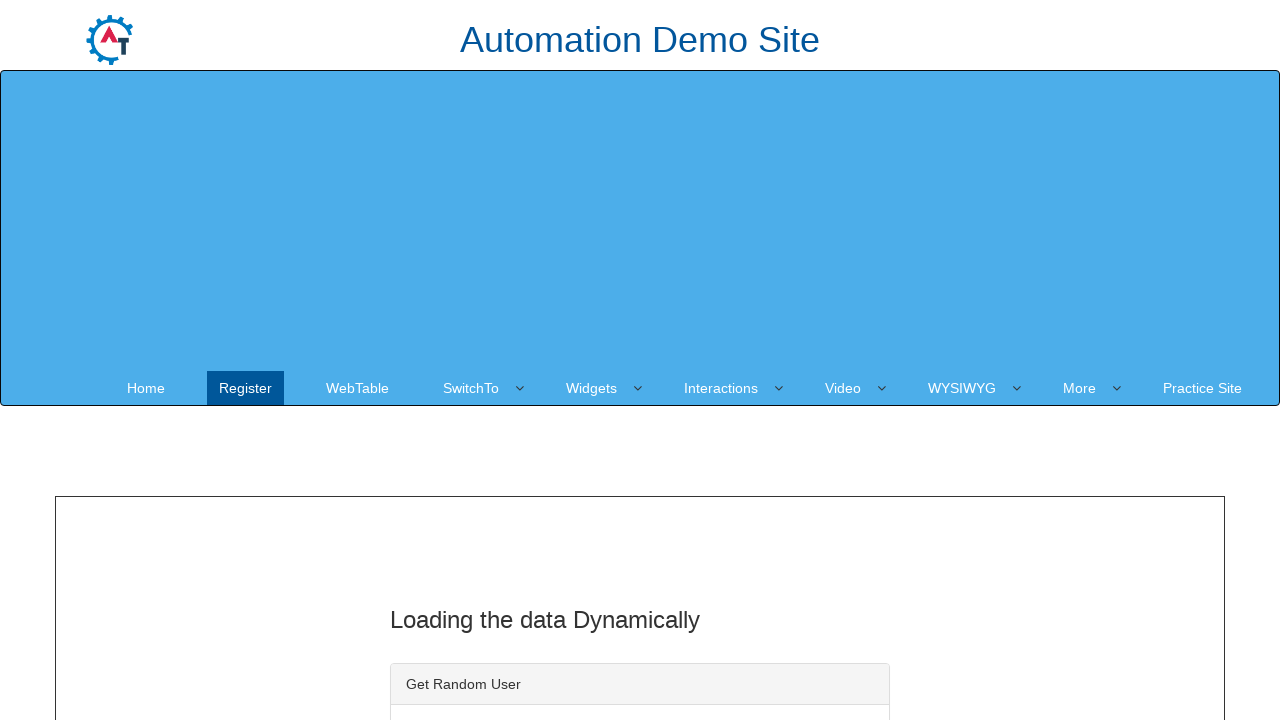

Clicked 'Get Dynamic Data' button to load dynamic content at (477, 361) on #save
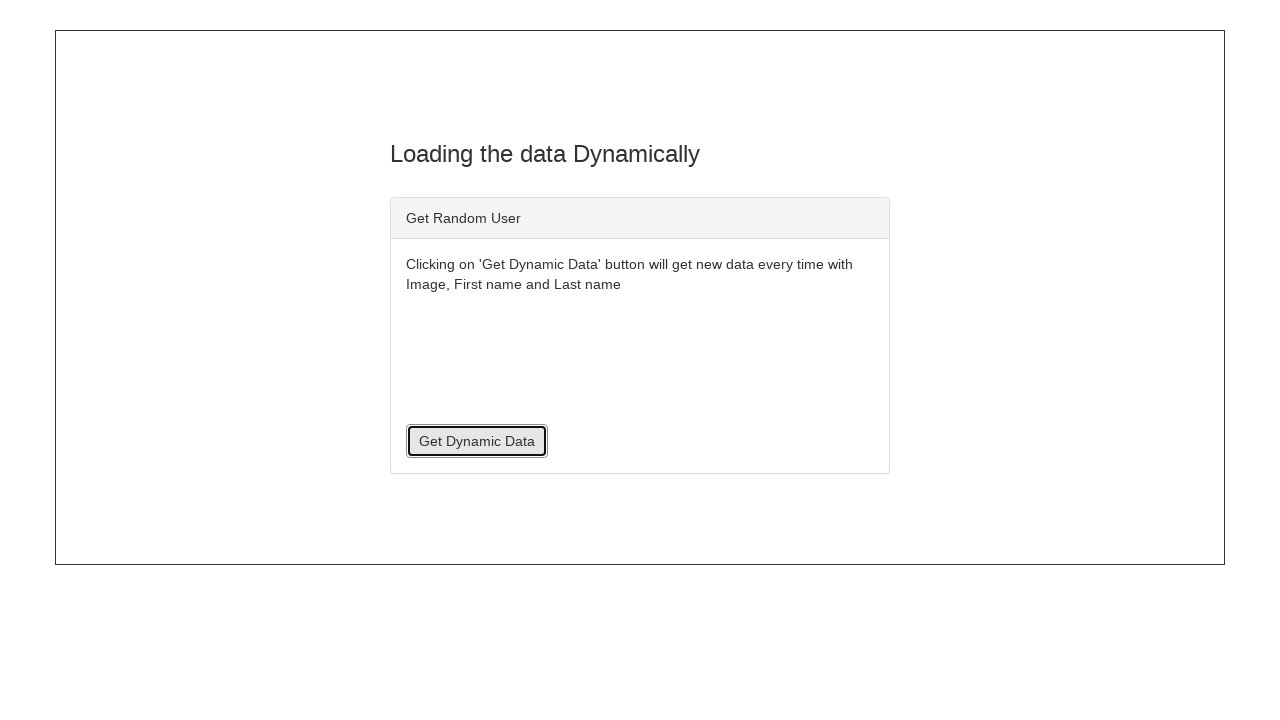

Dynamic image element loaded successfully
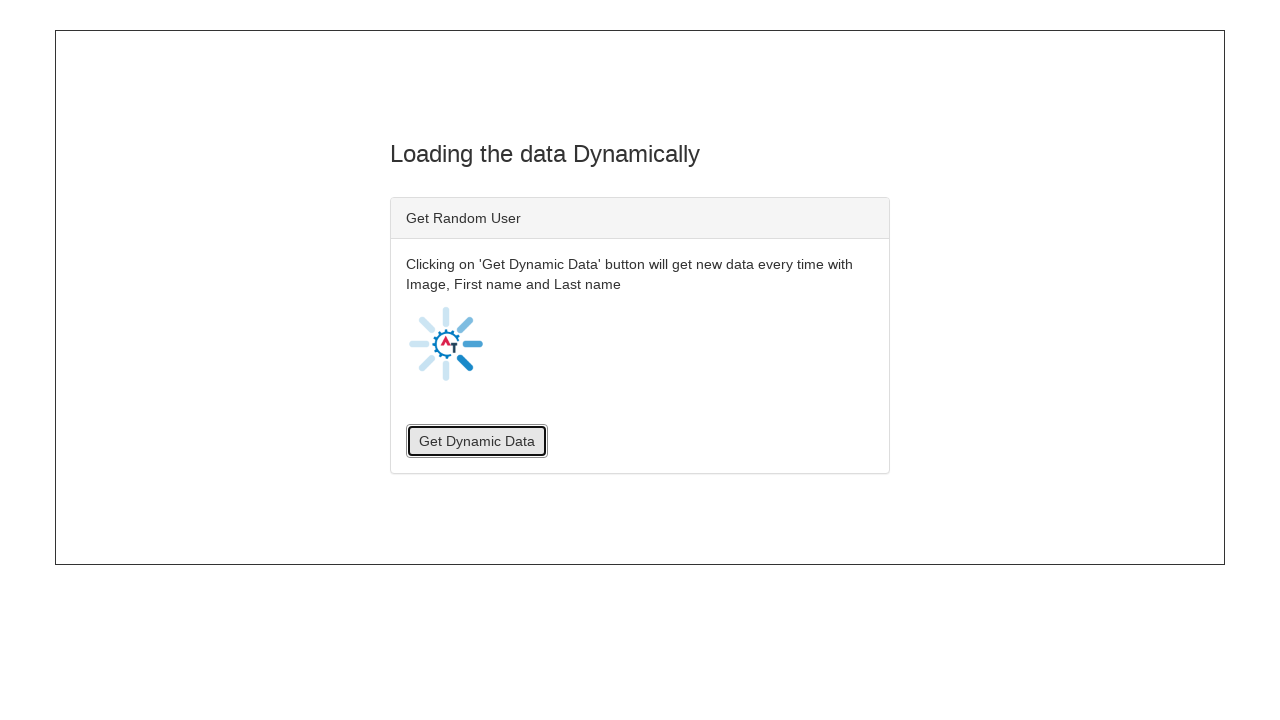

Retrieved dynamic image URL: at_spinner.gif
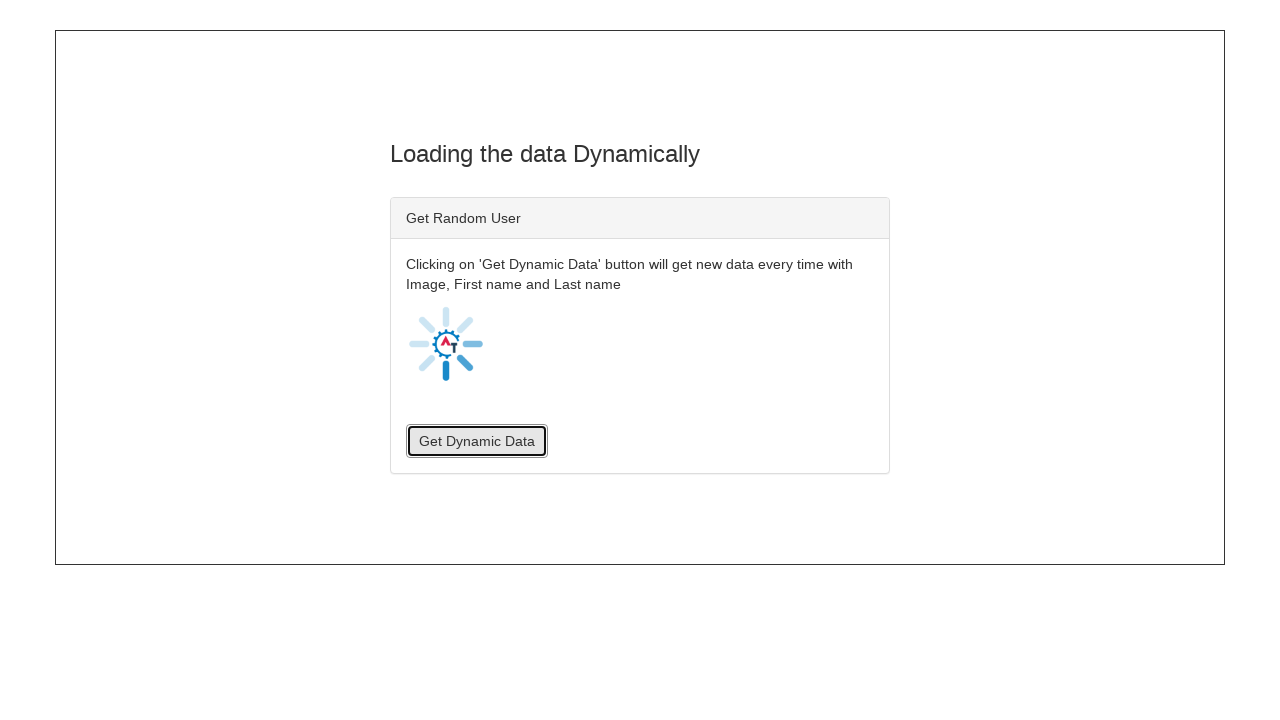

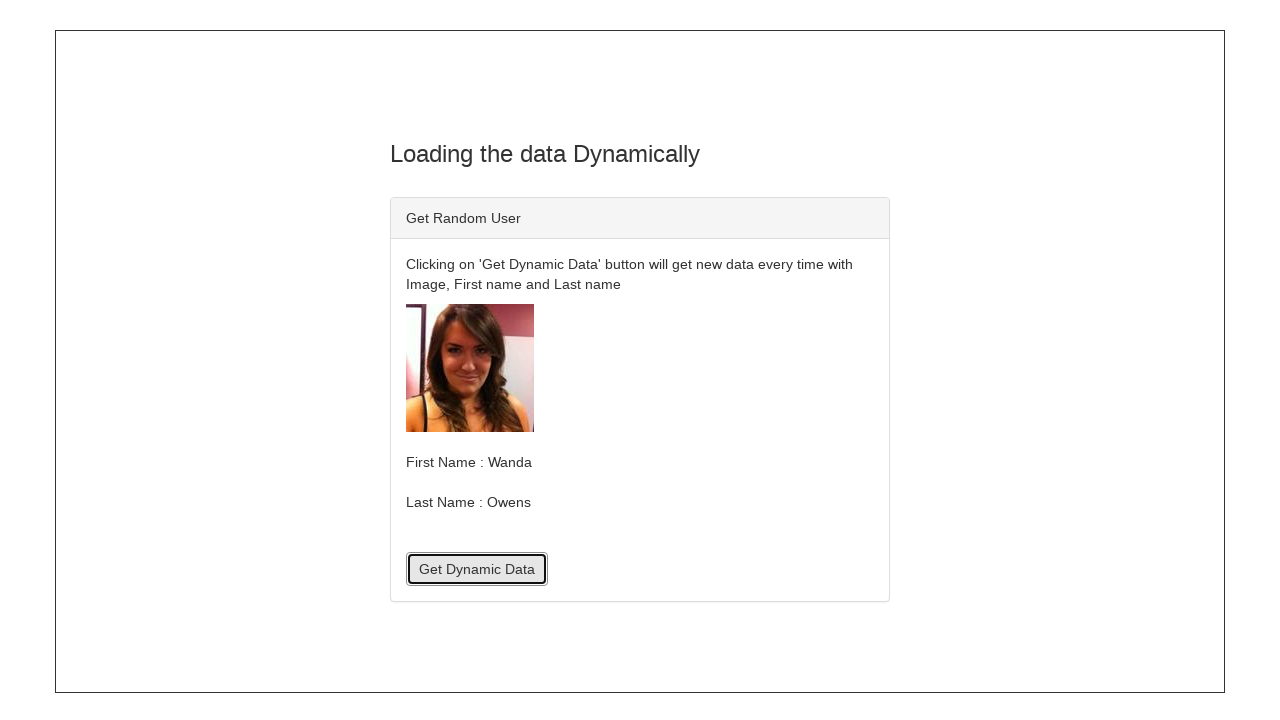